Tests clicking a button in hidden layers by navigating to the hidden layers page and clicking the green button

Starting URL: http://www.uitestingplayground.com/

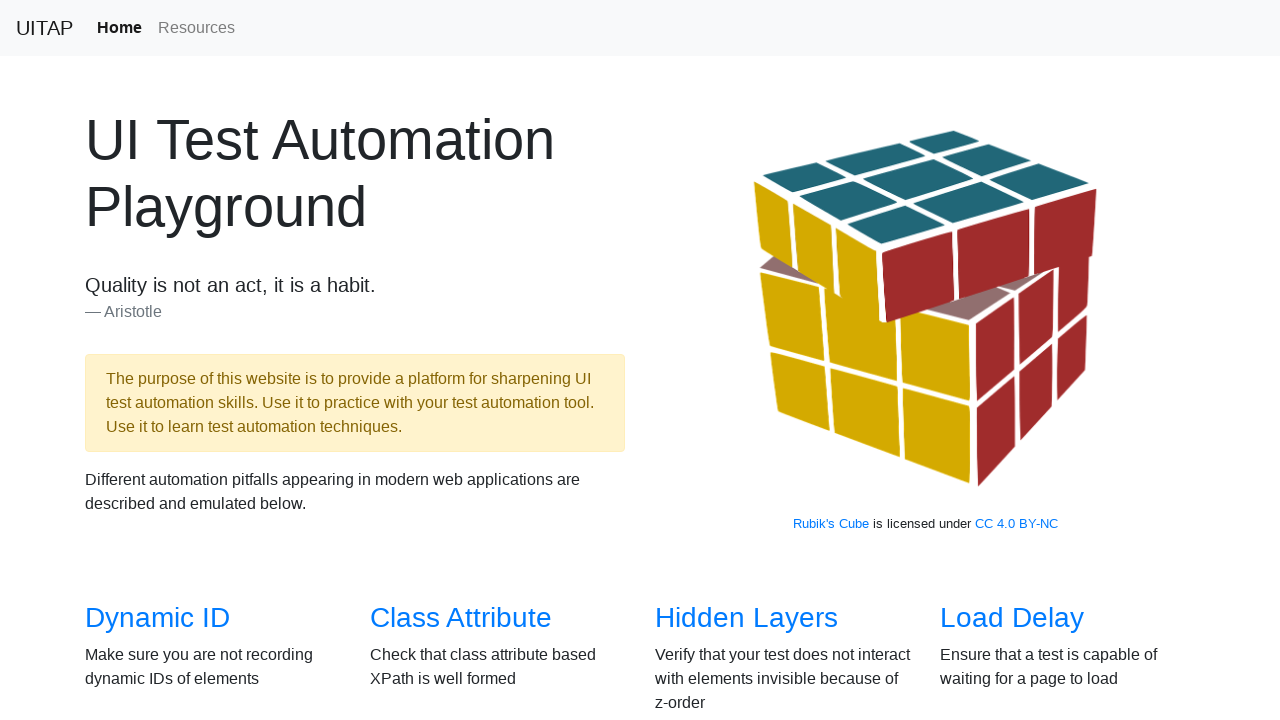

Clicked on Hidden Layers page link at (746, 618) on a[href="/hiddenlayers"]
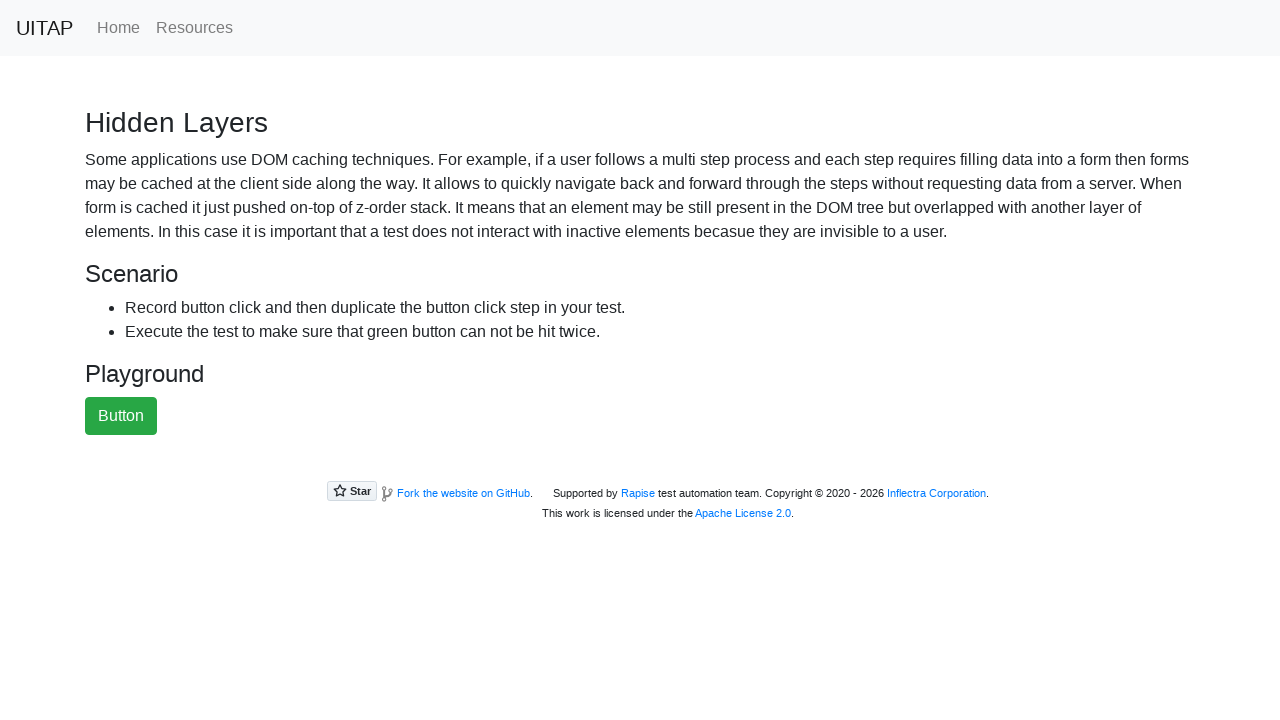

Clicked the green button in hidden layers at (121, 416) on #greenButton
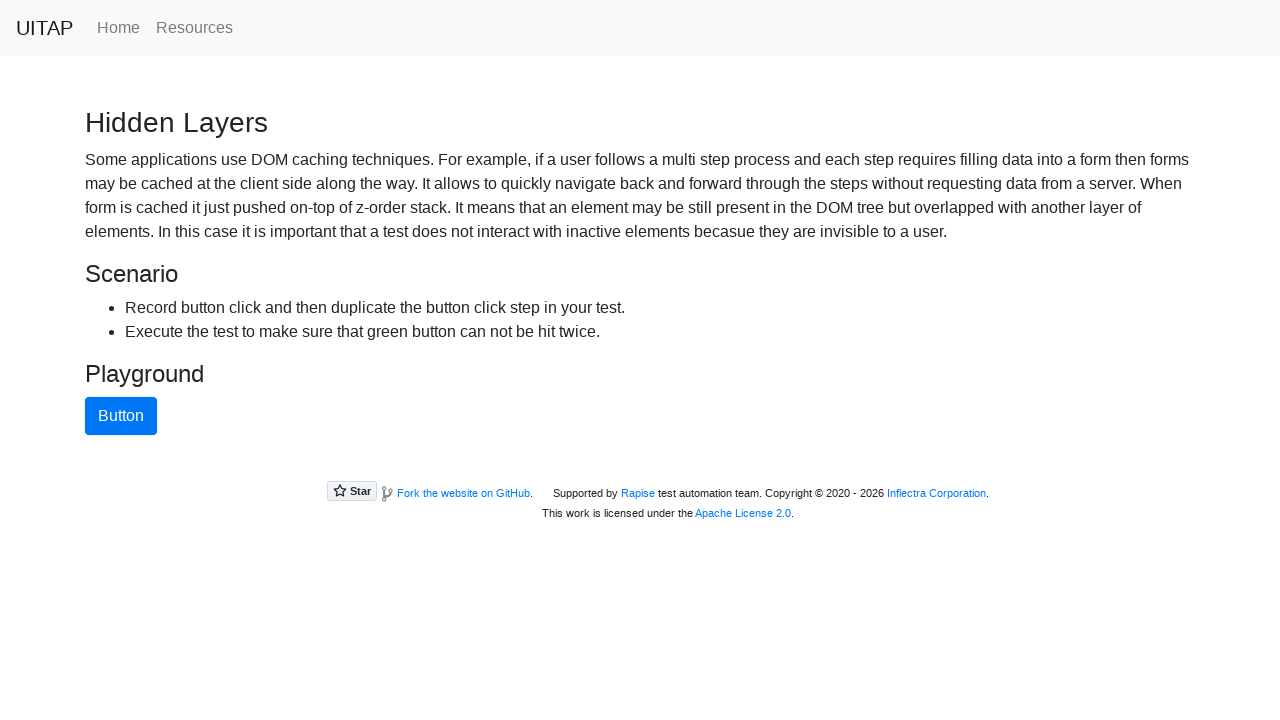

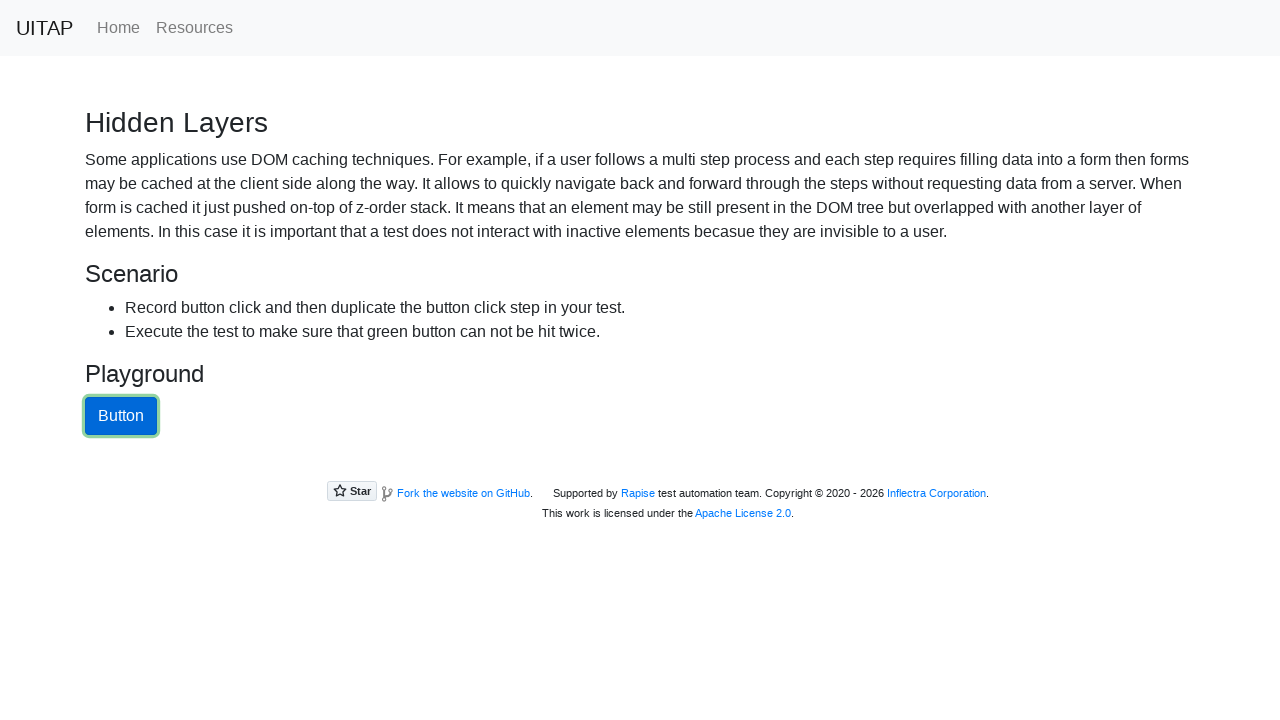